Tests scrolling to an element and filling form fields for name and date on a scroll demo page

Starting URL: http://formy-project.herokuapp.com/scroll

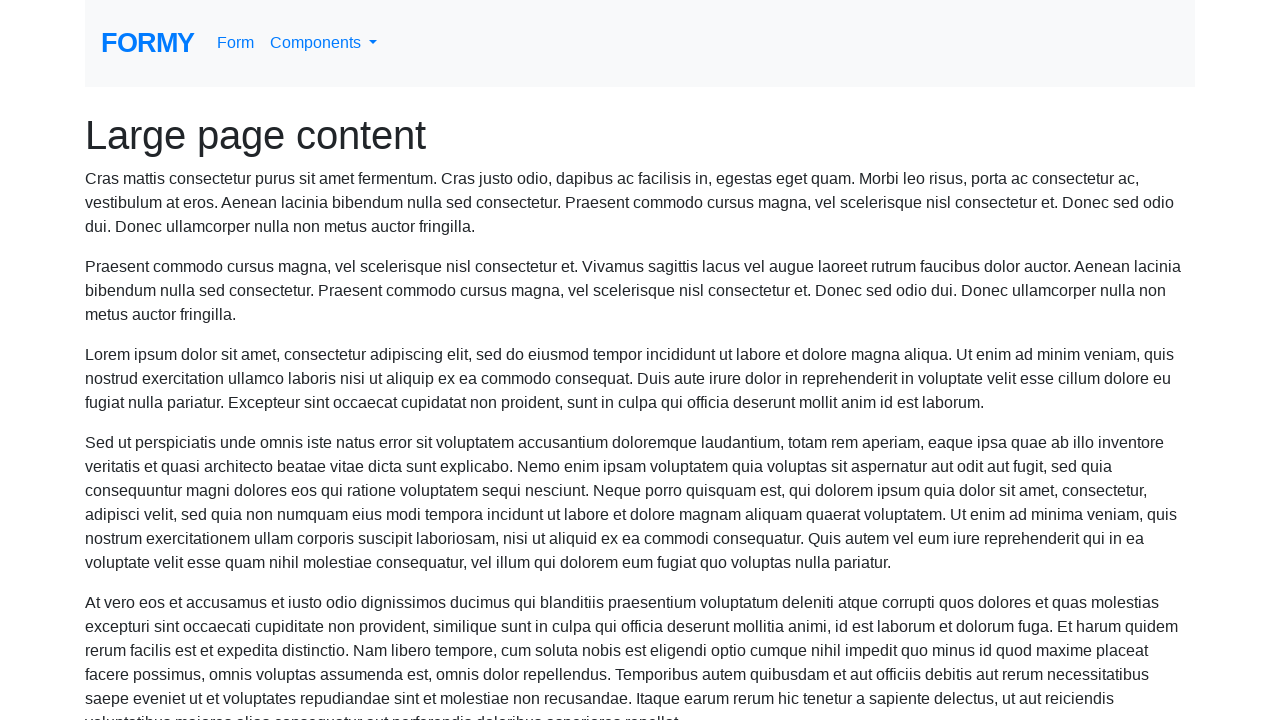

Located name field element
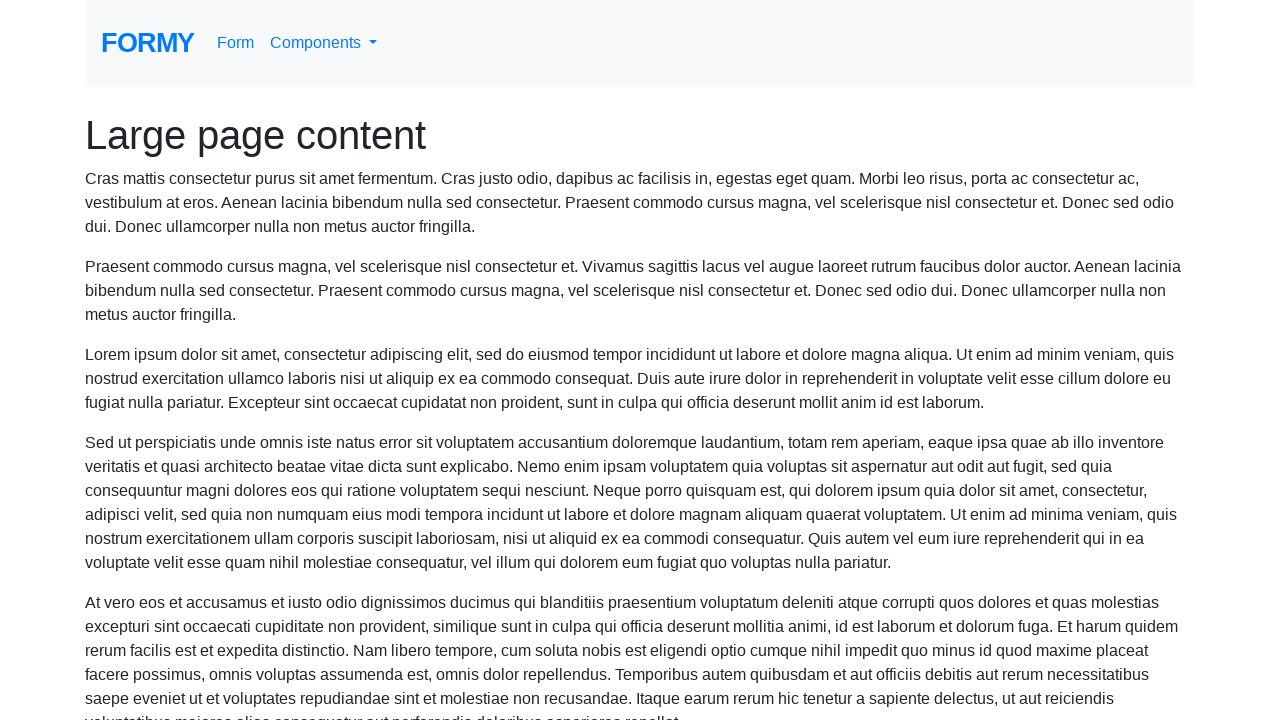

Scrolled to name field
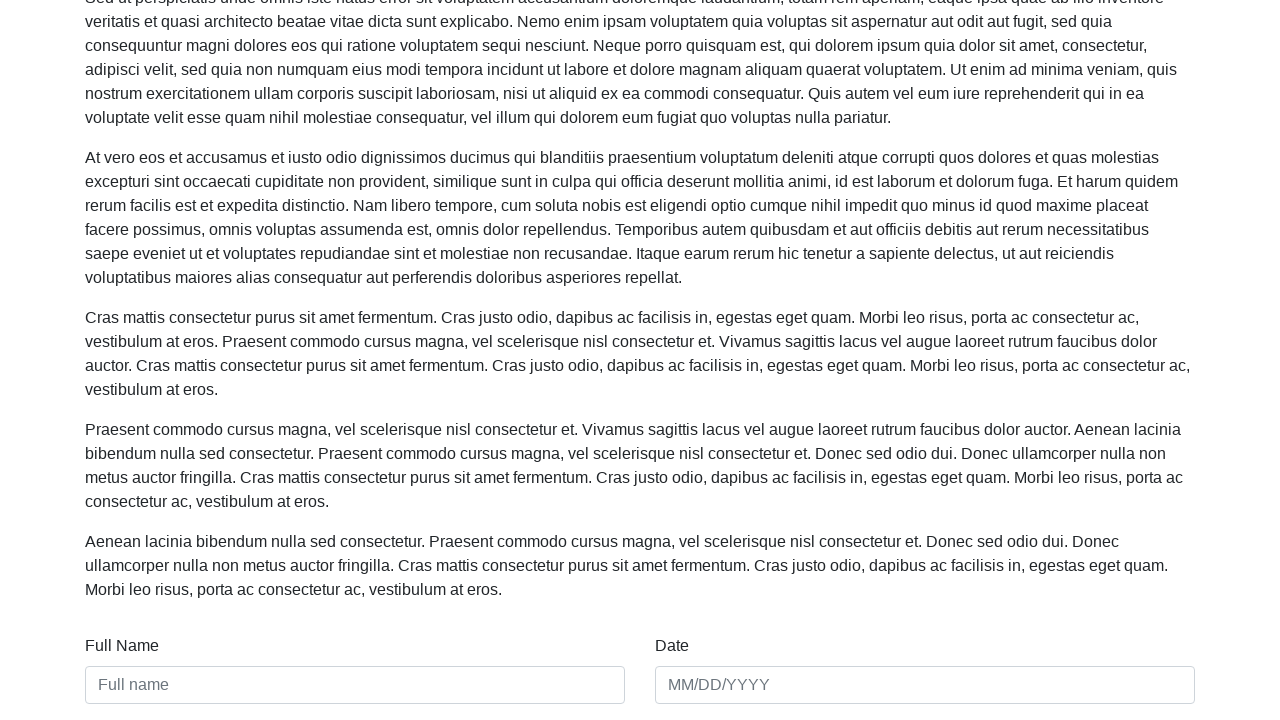

Filled name field with 'Maria Rodriguez' on #name
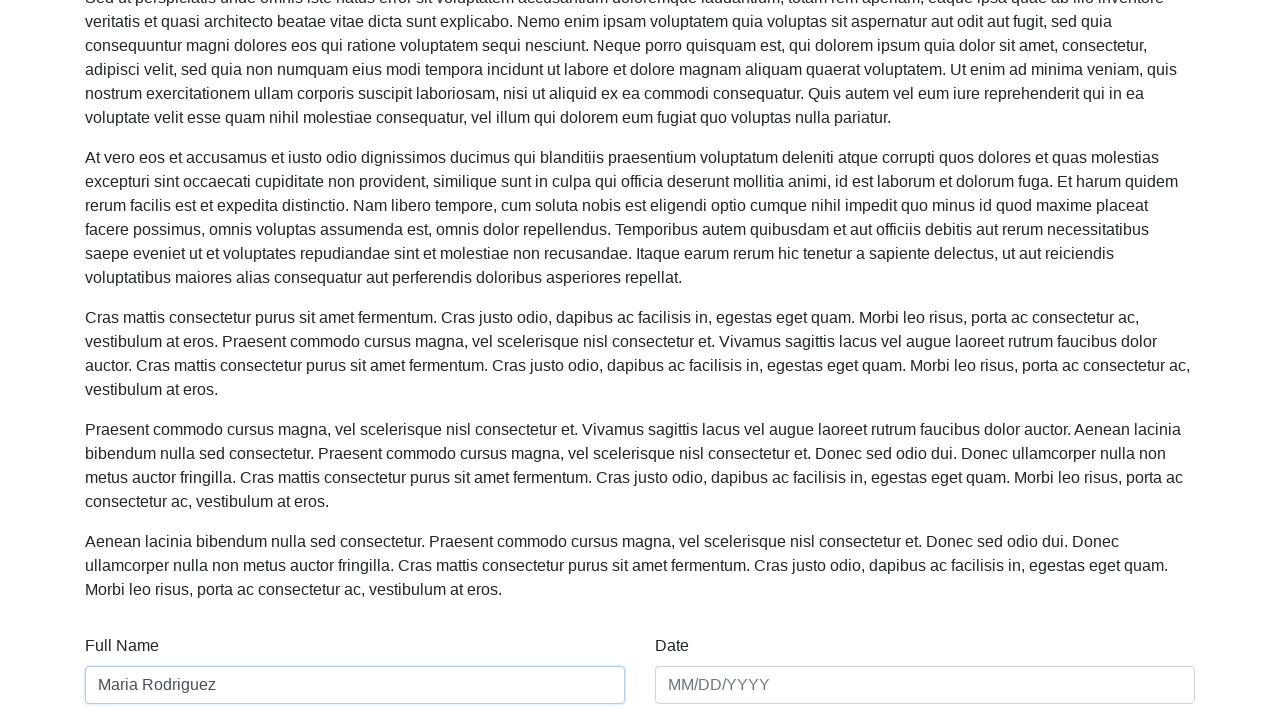

Filled date field with '03/15/2024' on #date
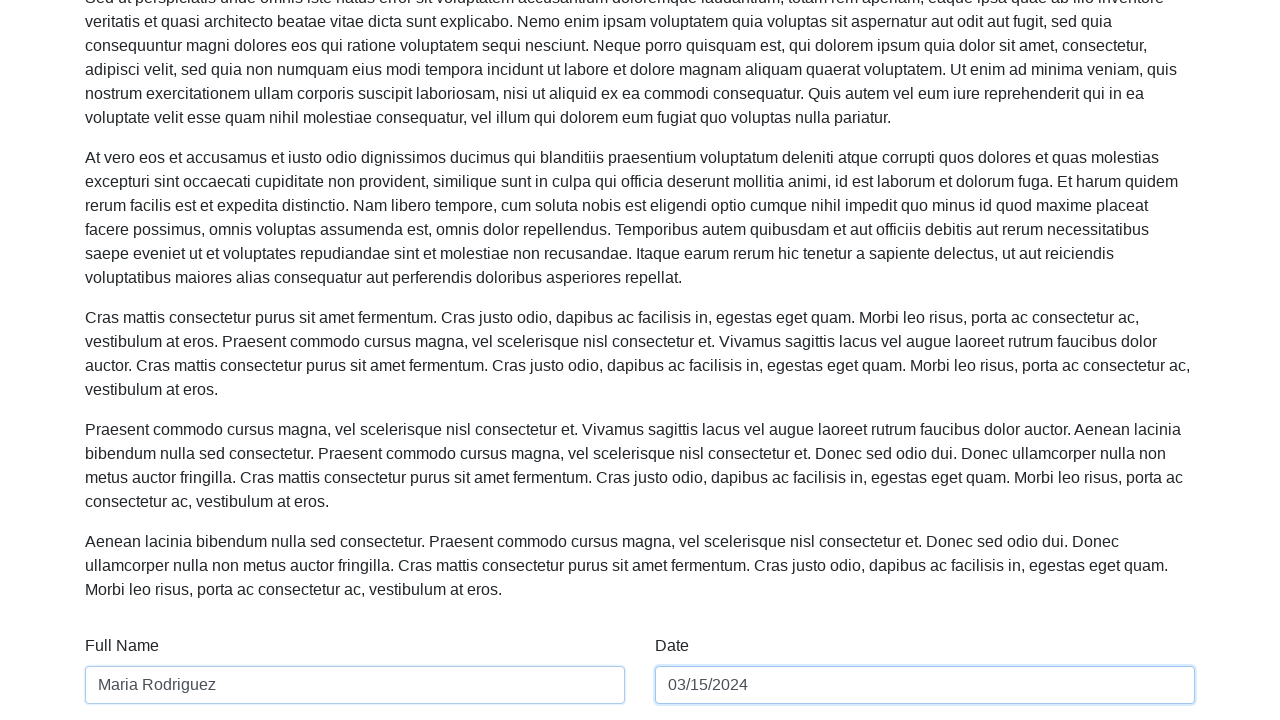

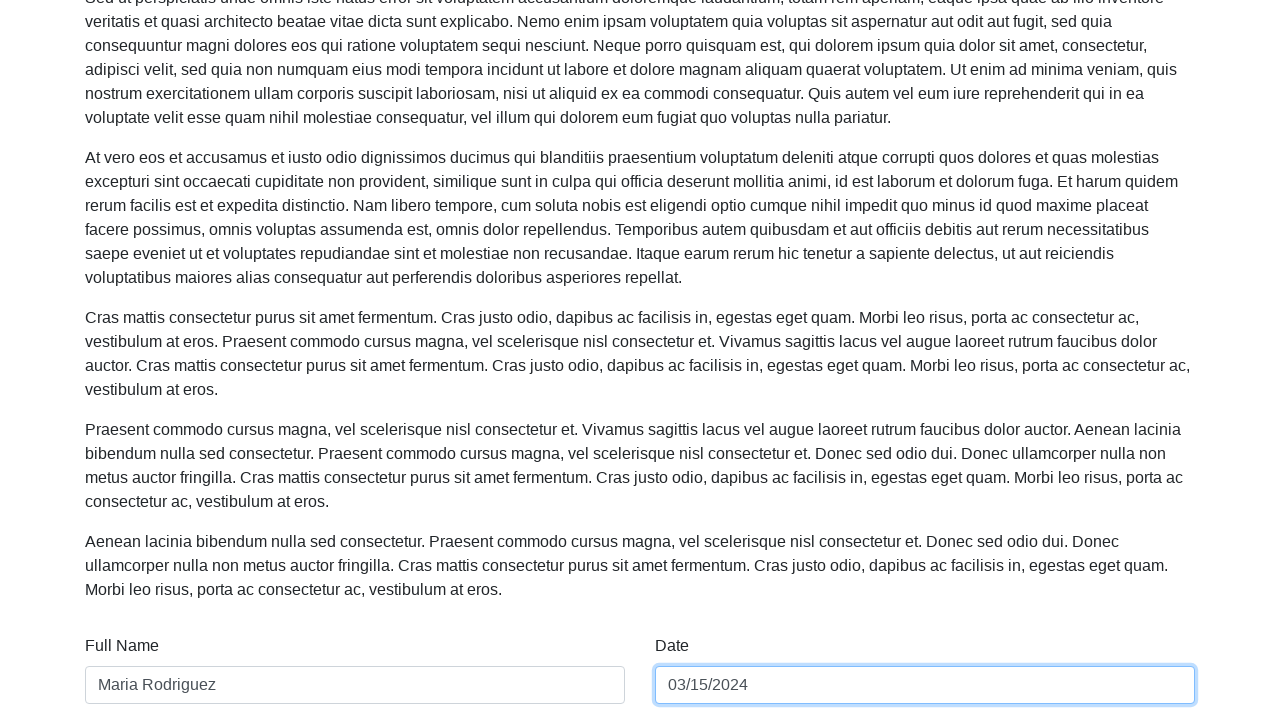